Tests drag and drop with offset positioning using a different approach to drag from the handle area

Starting URL: http://web.masteringselenium.com/jsDragAndDropWithHandle.html

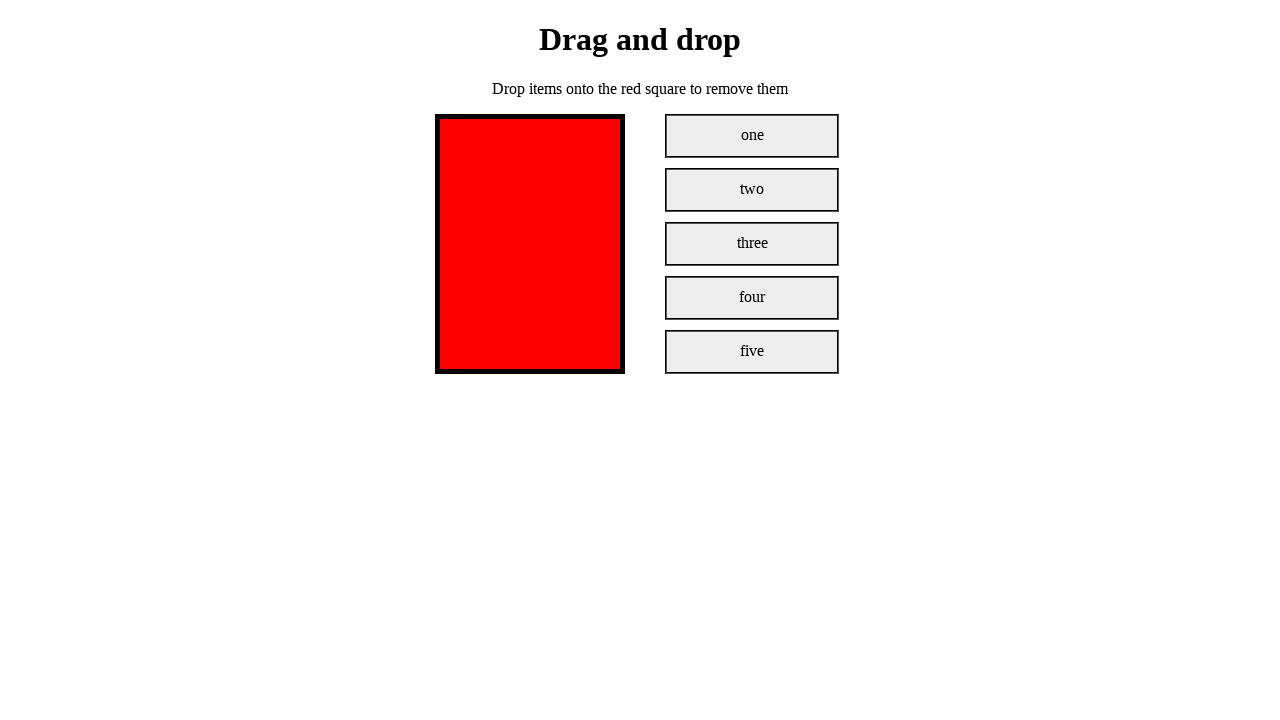

Located first drag element with id 'one'
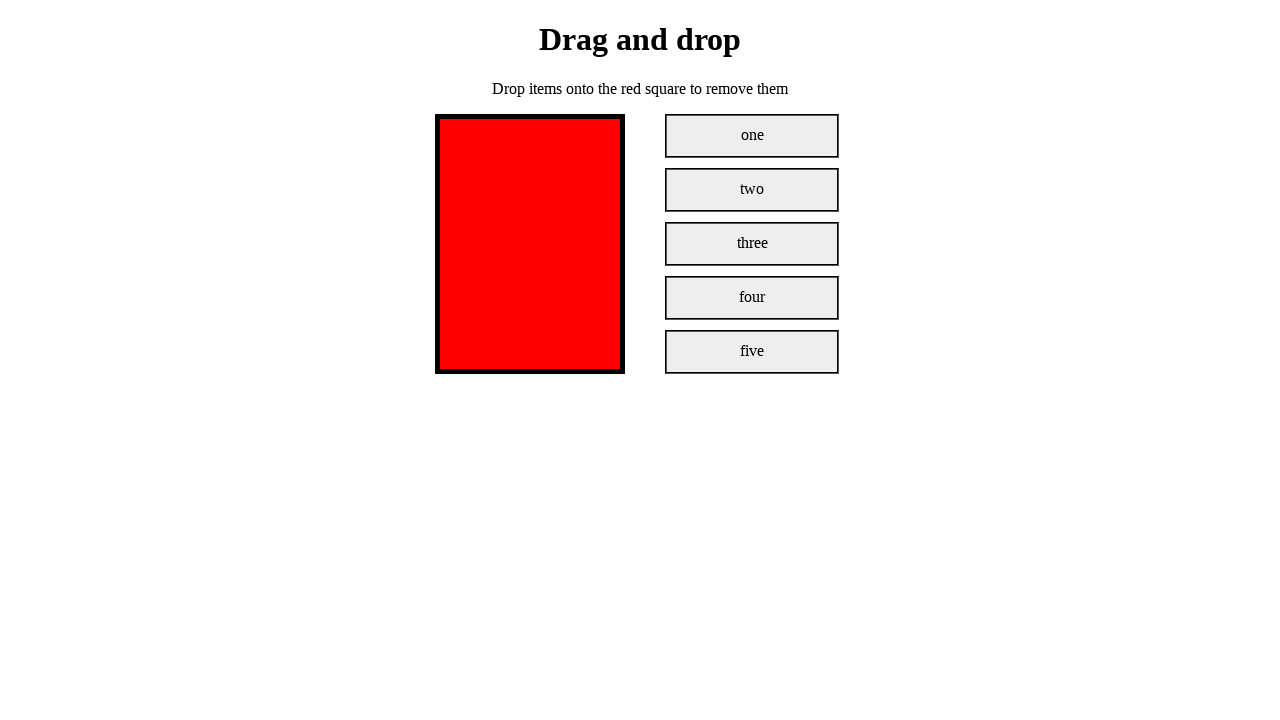

Located obliterator drop target element
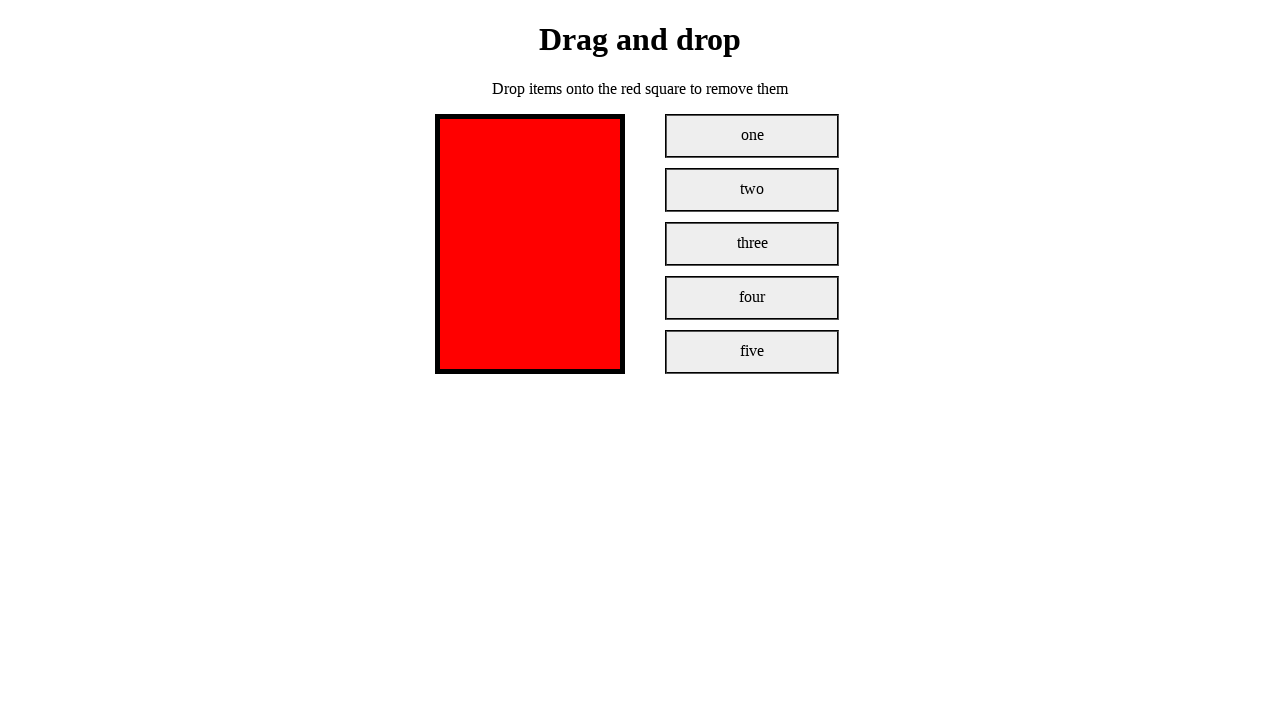

Retrieved bounding box coordinates of first element
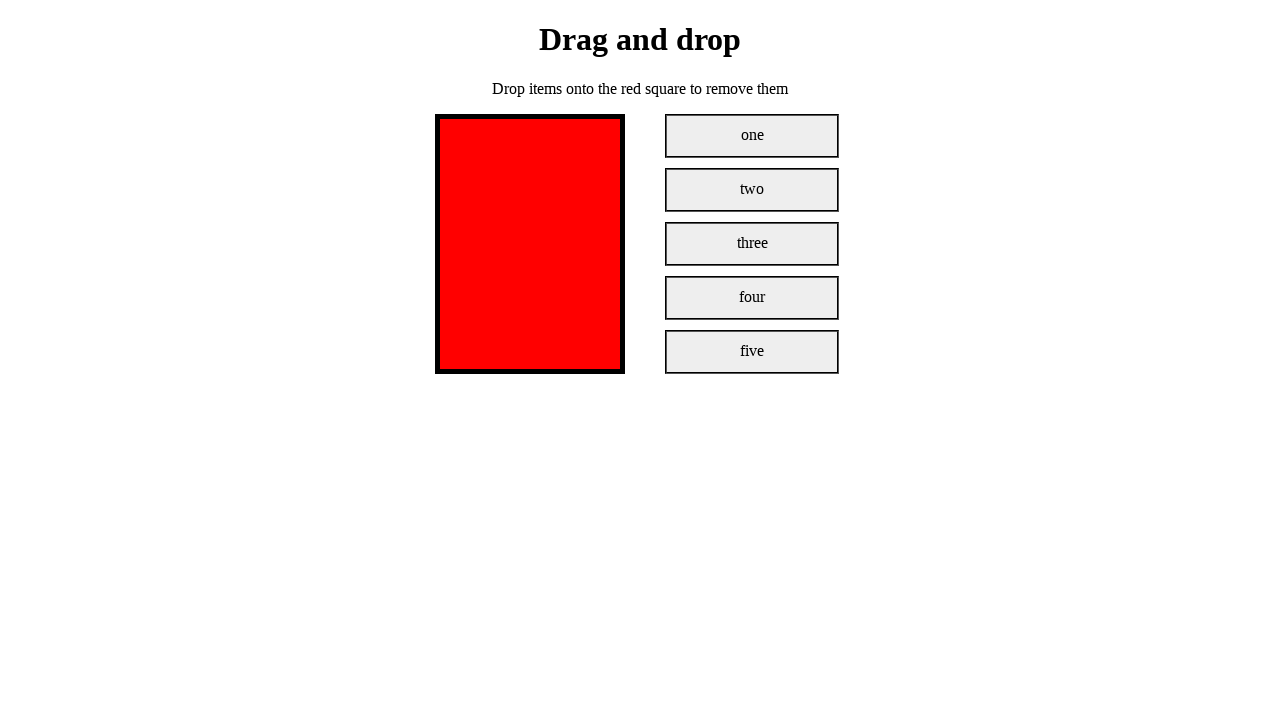

Moved mouse to handle area on left edge of first element at (675, 136)
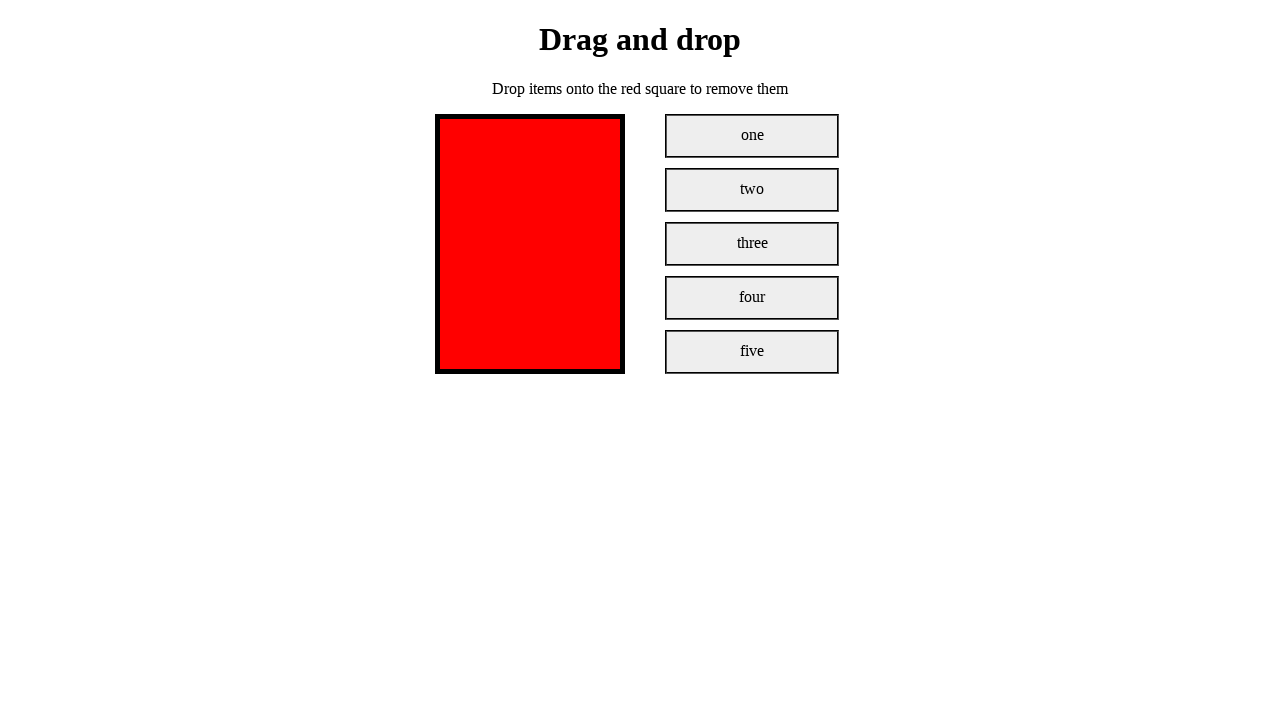

Pressed mouse button down to start drag at (675, 136)
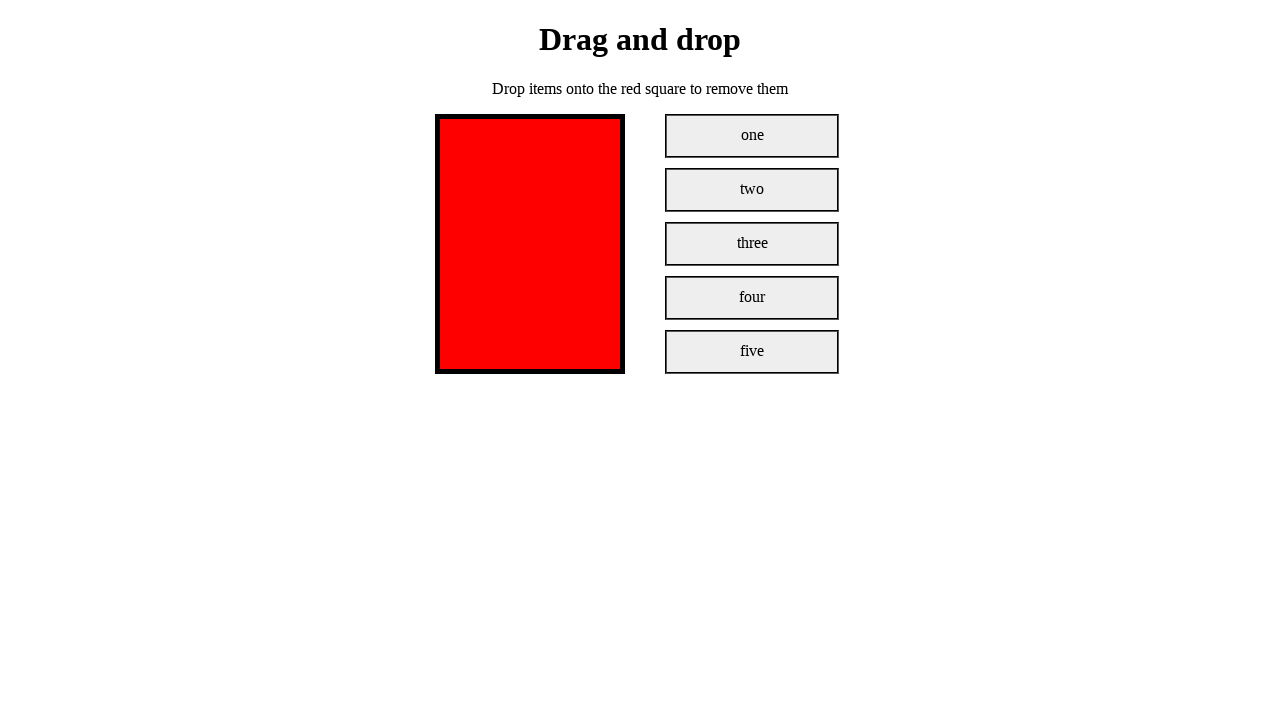

Retrieved bounding box coordinates of obliterator target
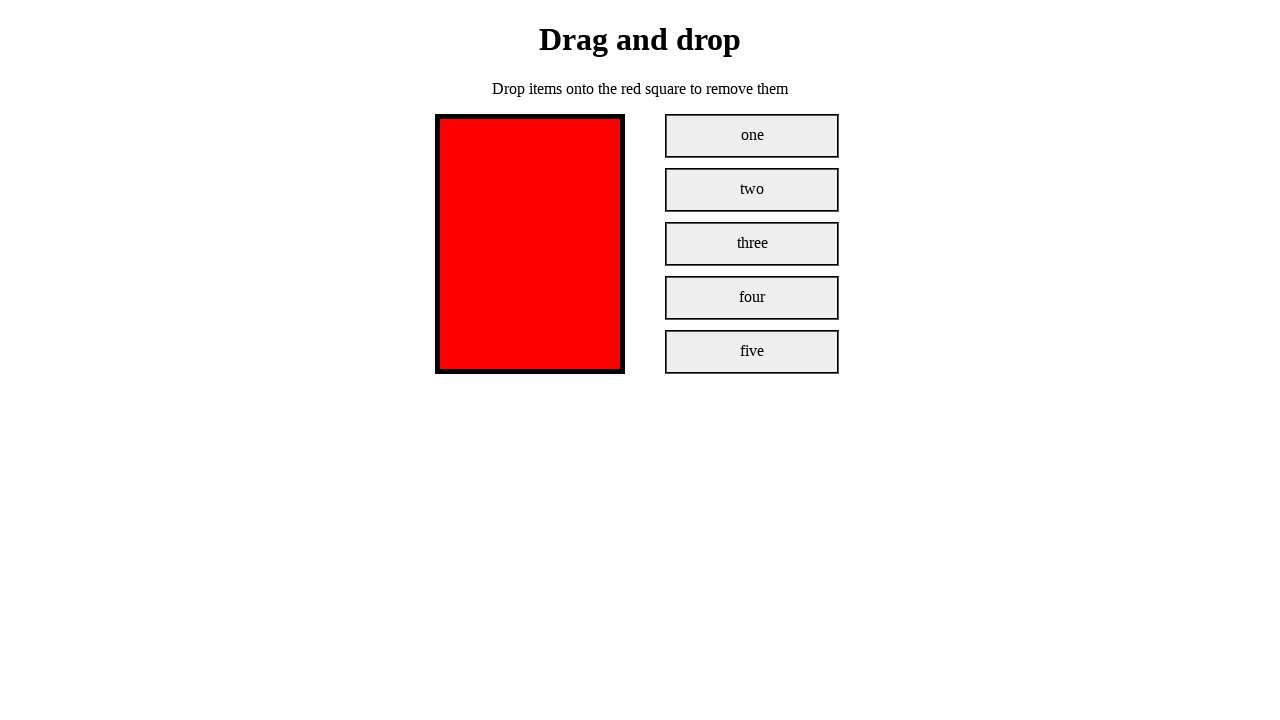

Dragged element to center of obliterator target at (530, 244)
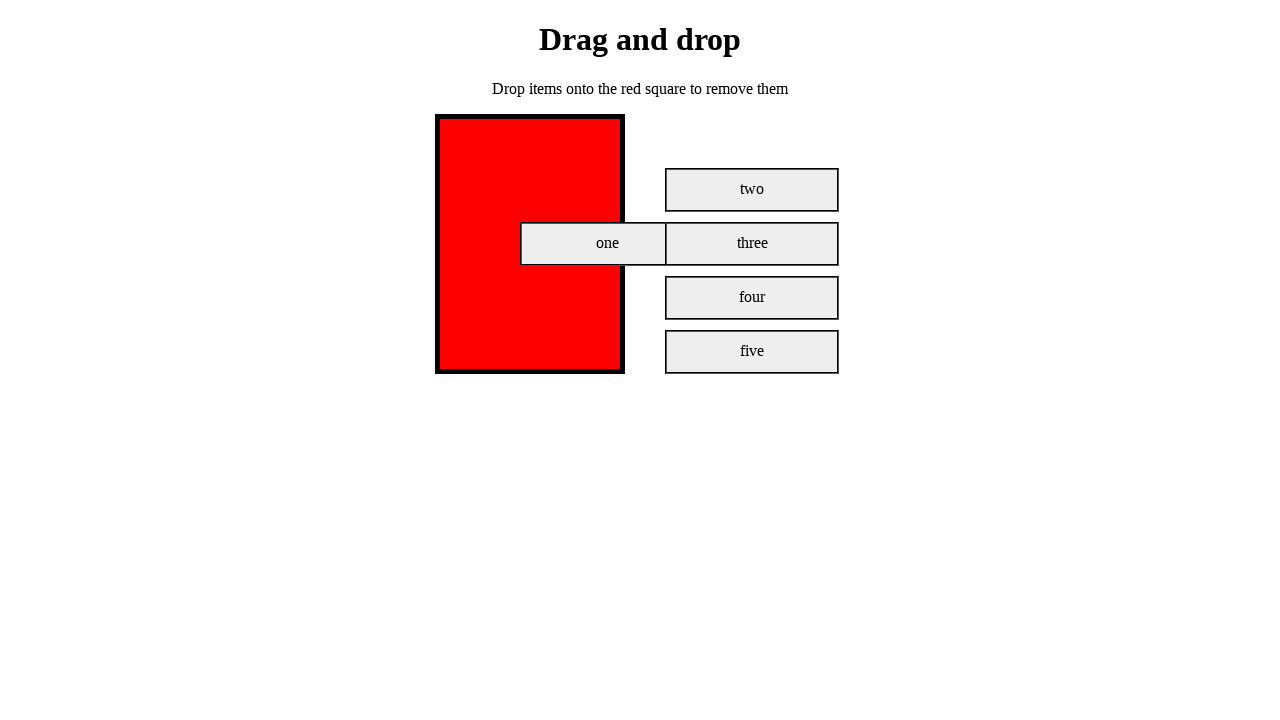

Released mouse button to complete drag and drop at (530, 244)
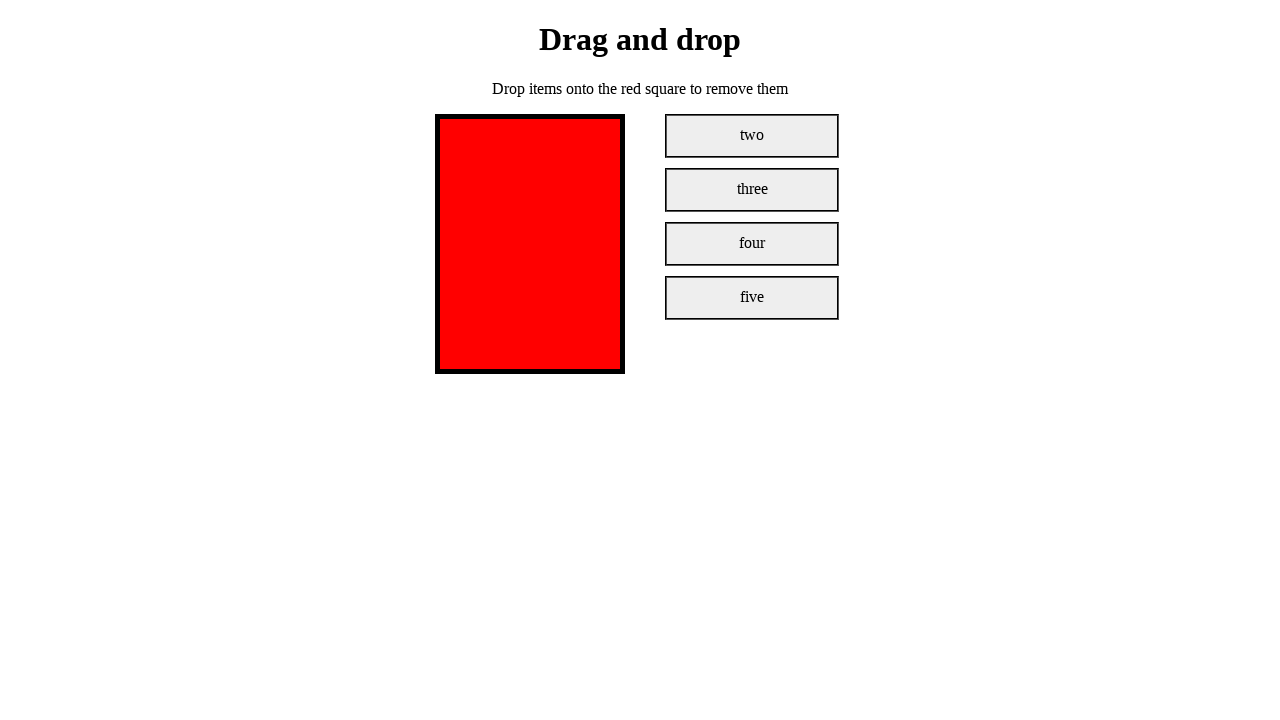

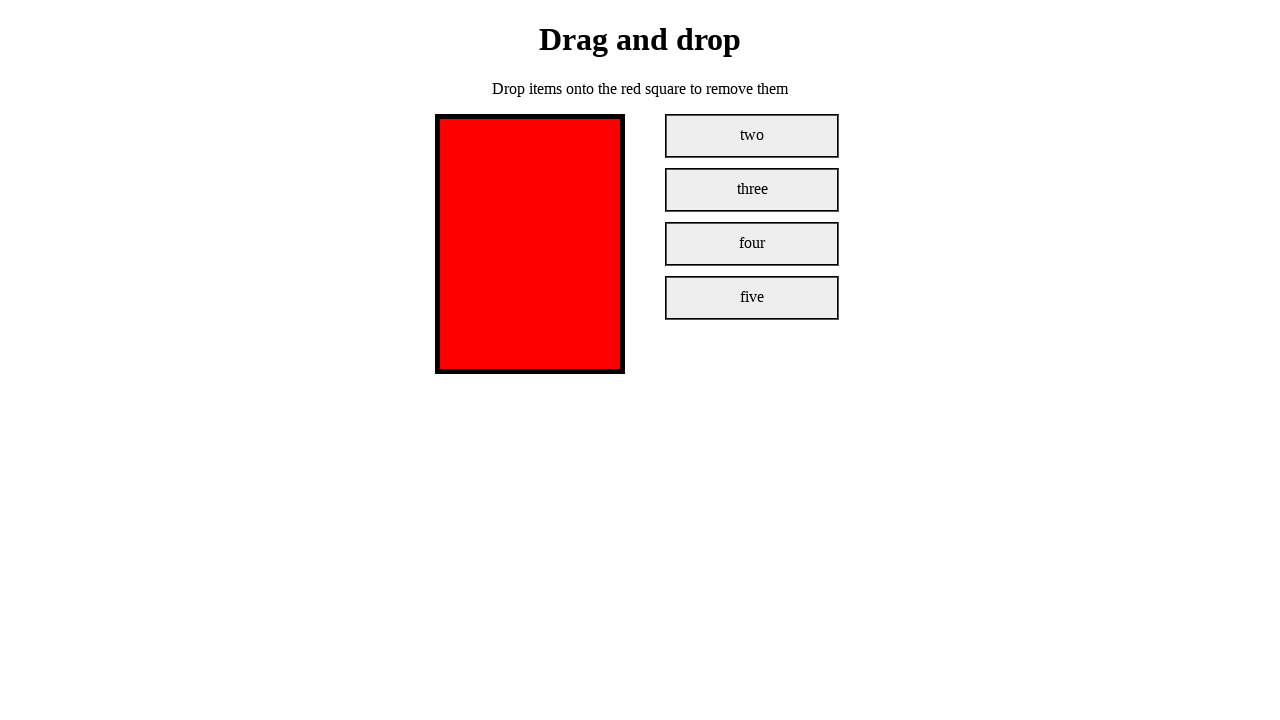